Tests drag and drop functionality by dragging a draggable element to a new position on the jQuery UI demo page

Starting URL: https://jqueryui.com/draggable/

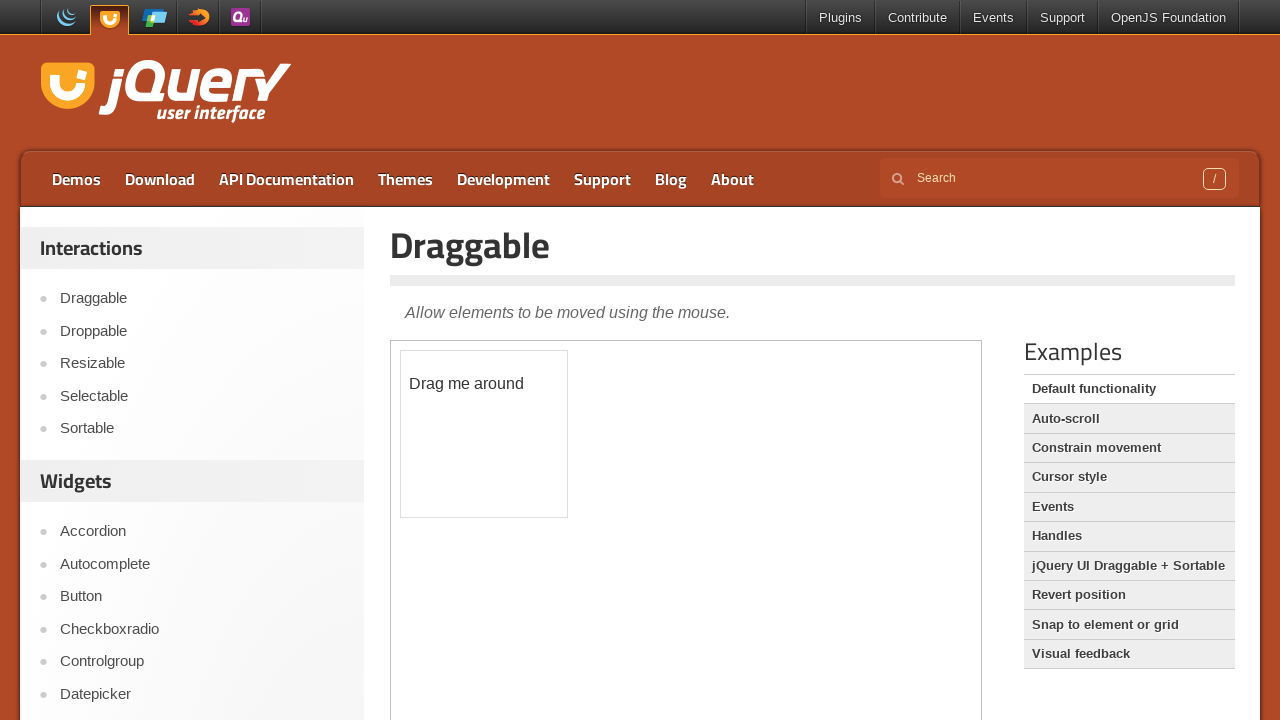

Located the iframe containing the draggable element
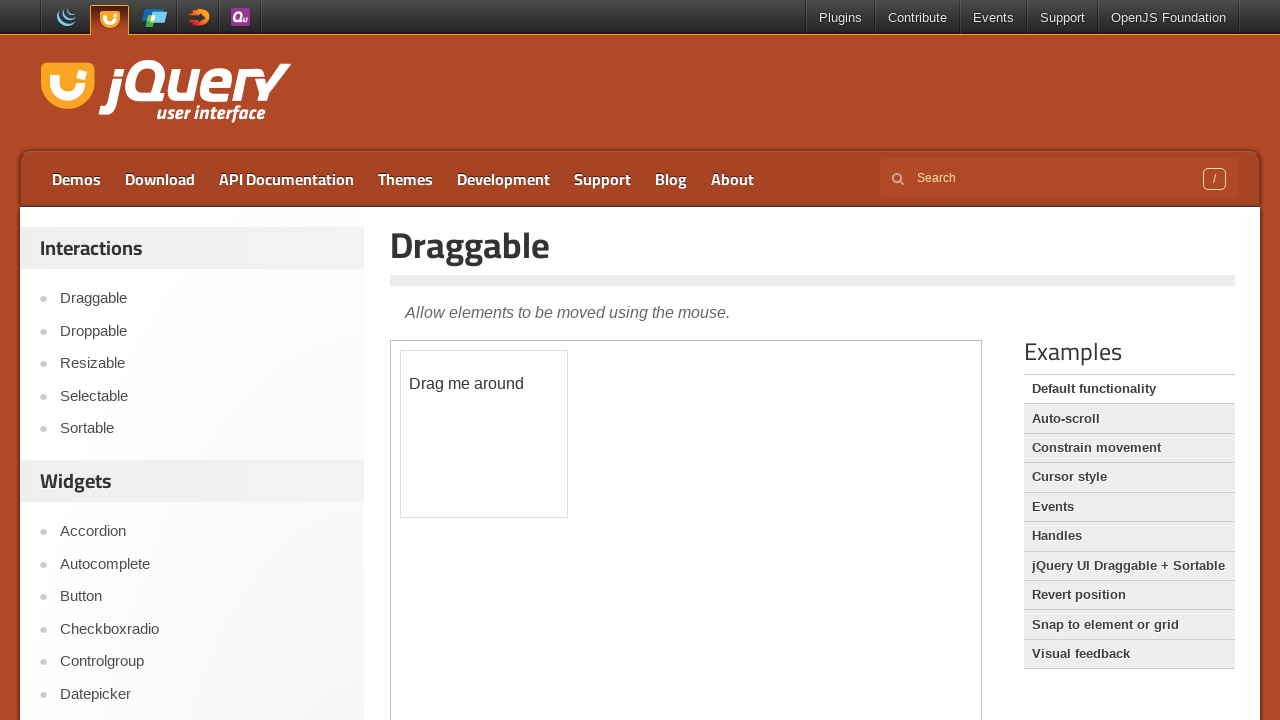

Located the draggable element with ID 'draggable'
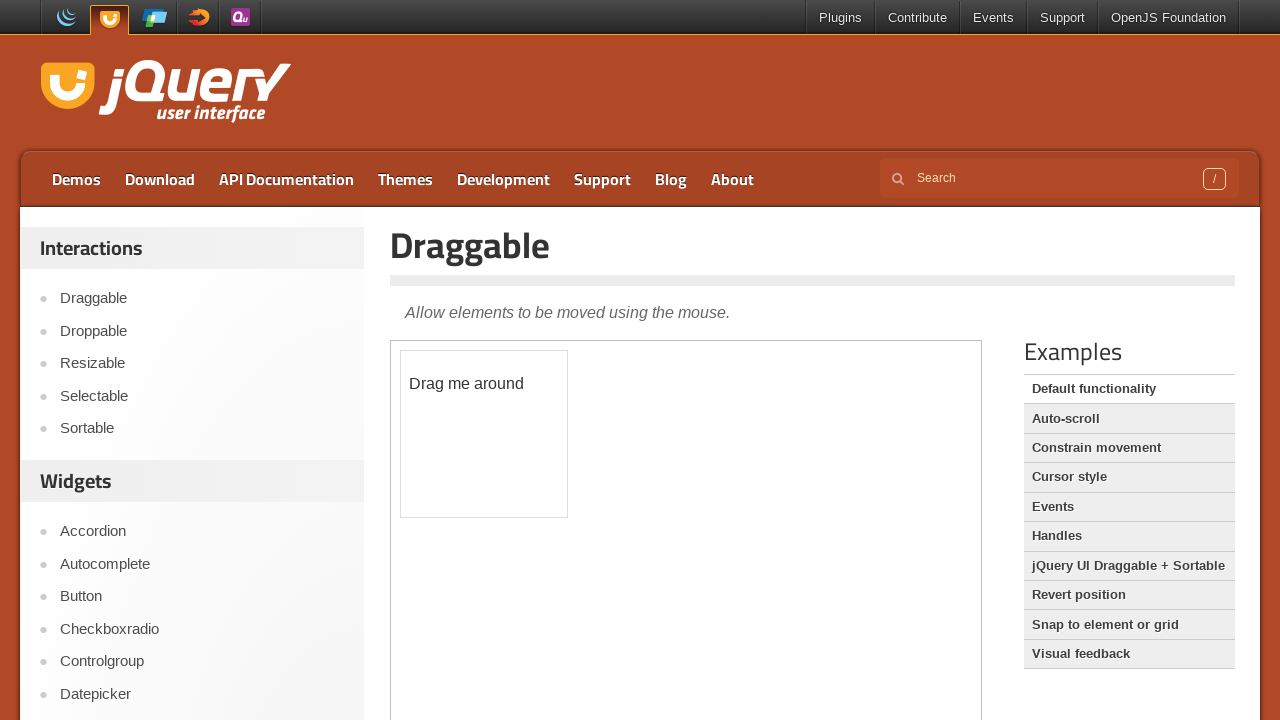

Dragged the element 40px right and 150px down to a new position at (441, 501)
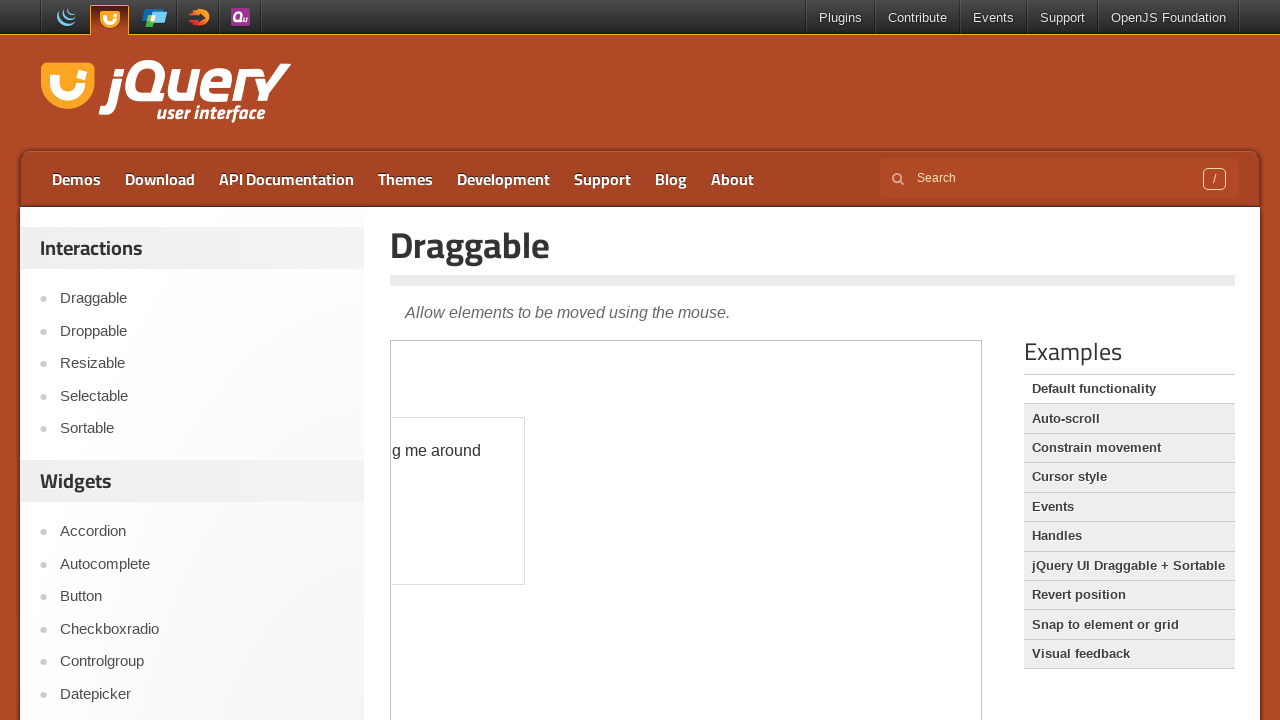

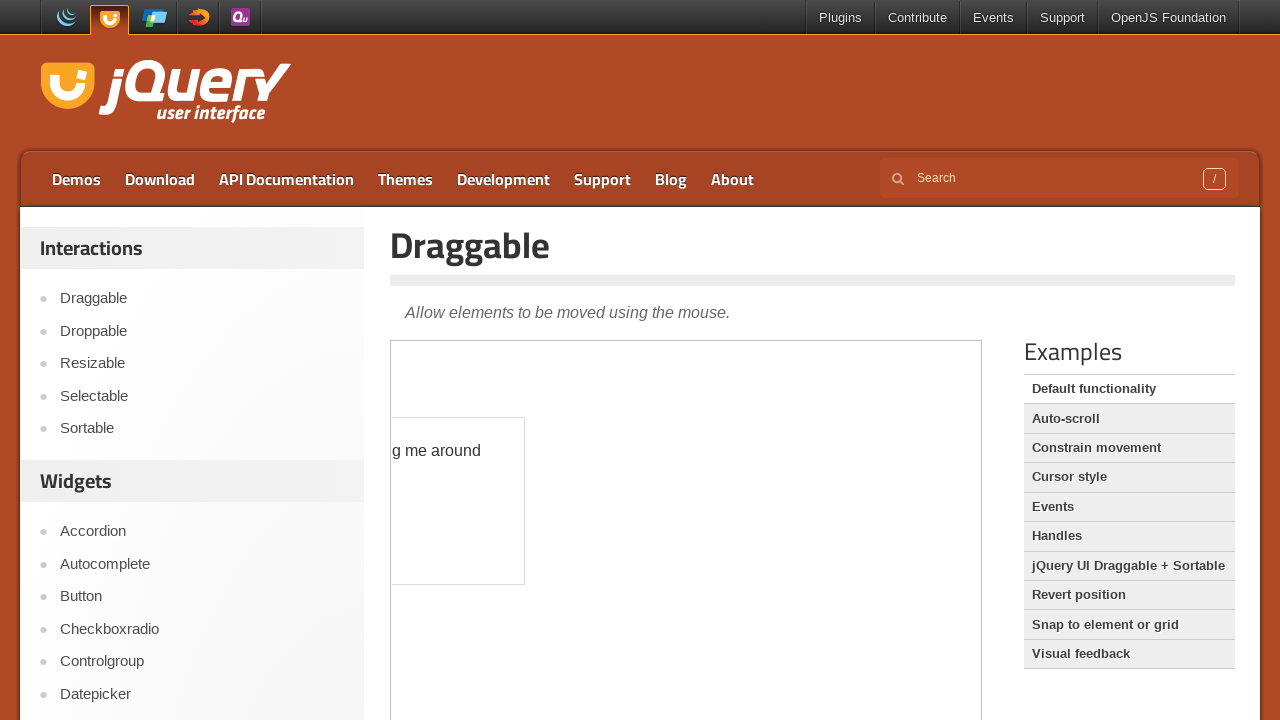